Tests browser zoom functionality by using JavaScript to change the page zoom level to 10% and then to 80% on a demo e-commerce site.

Starting URL: https://demo.nopcommerce.com/

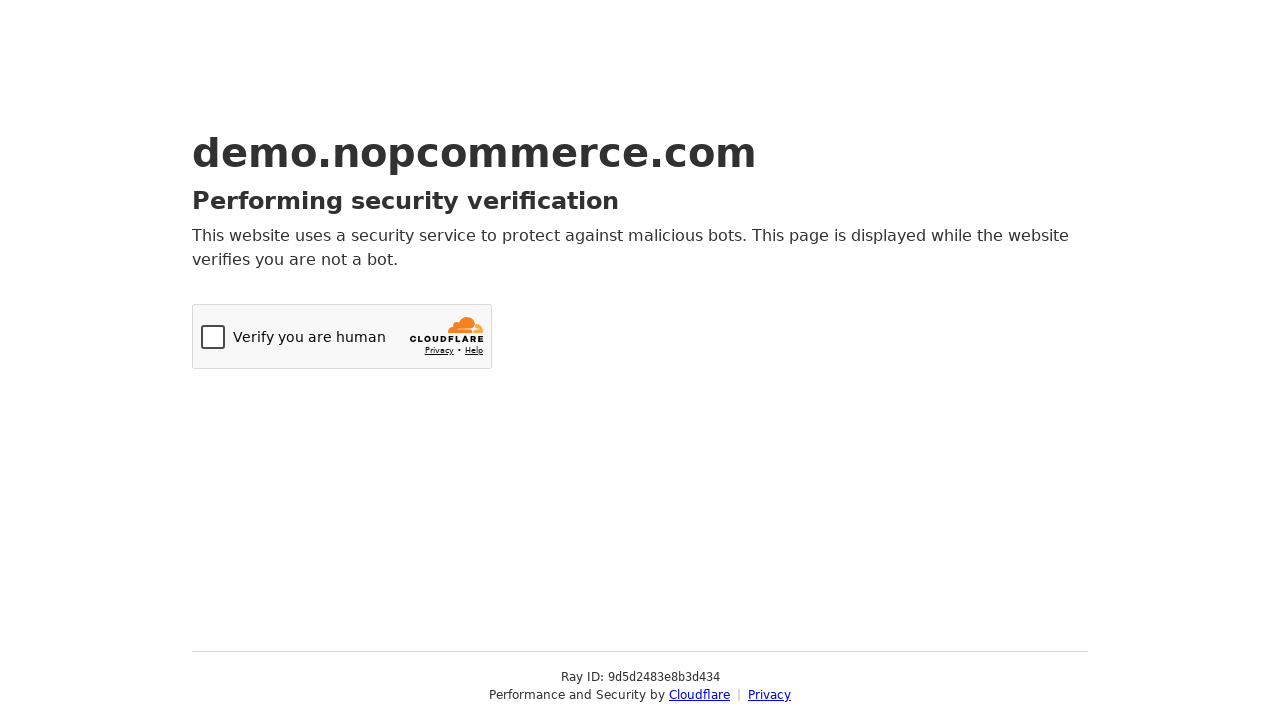

Set viewport size to 1920x1080
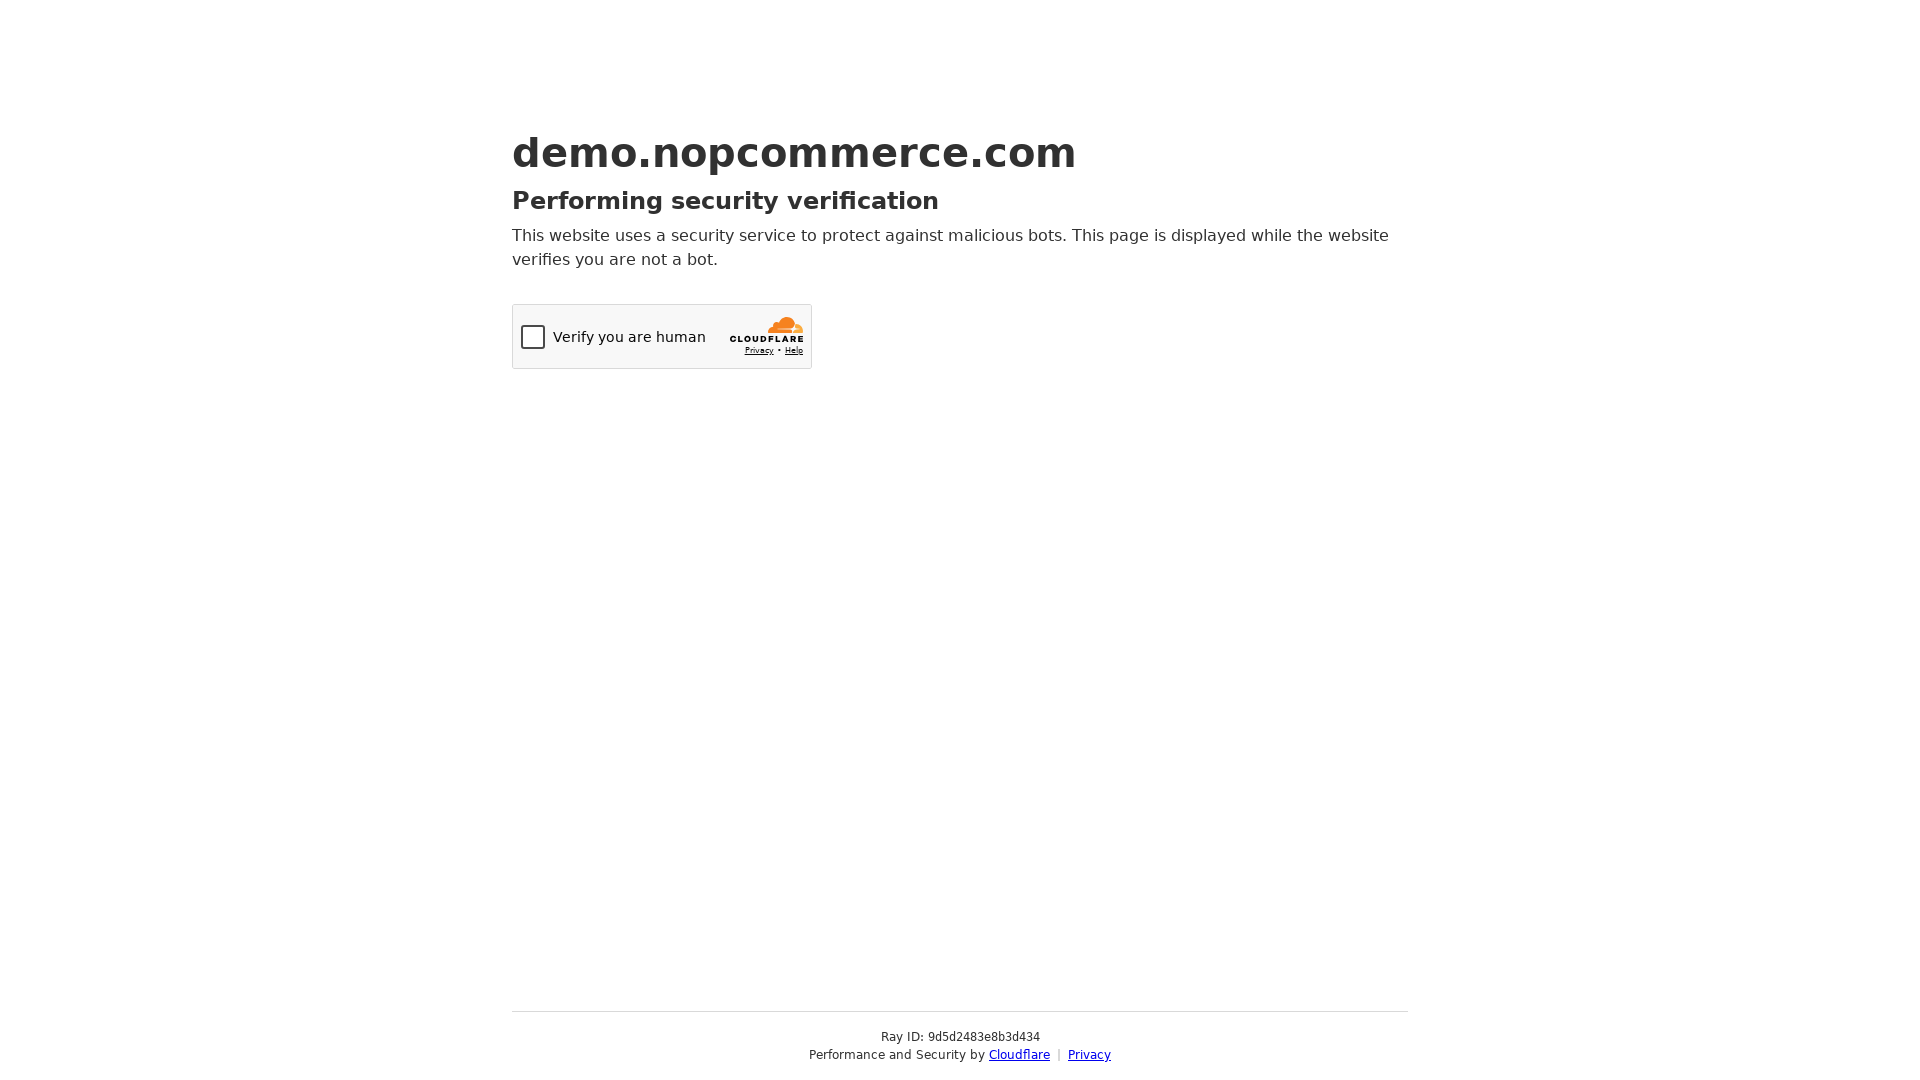

Set page zoom level to 10%
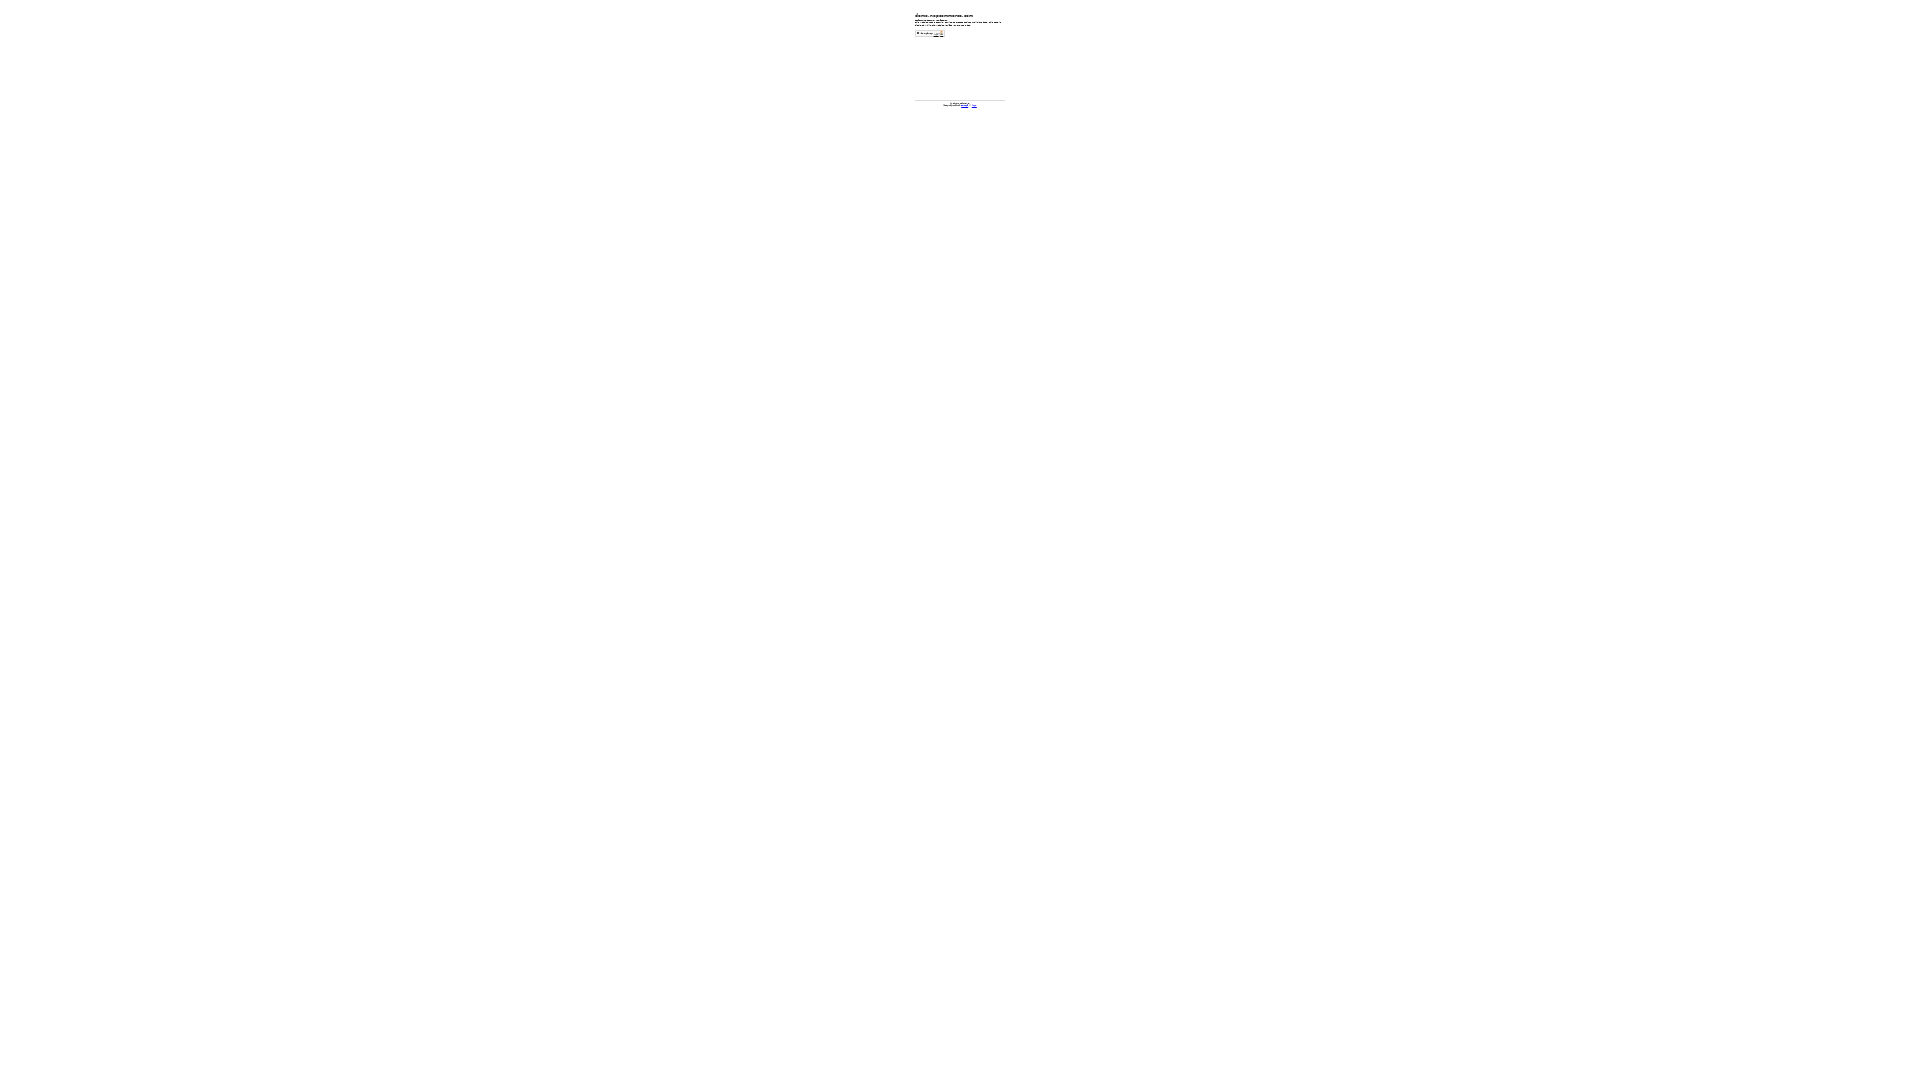

Waited 3 seconds to observe 10% zoom effect
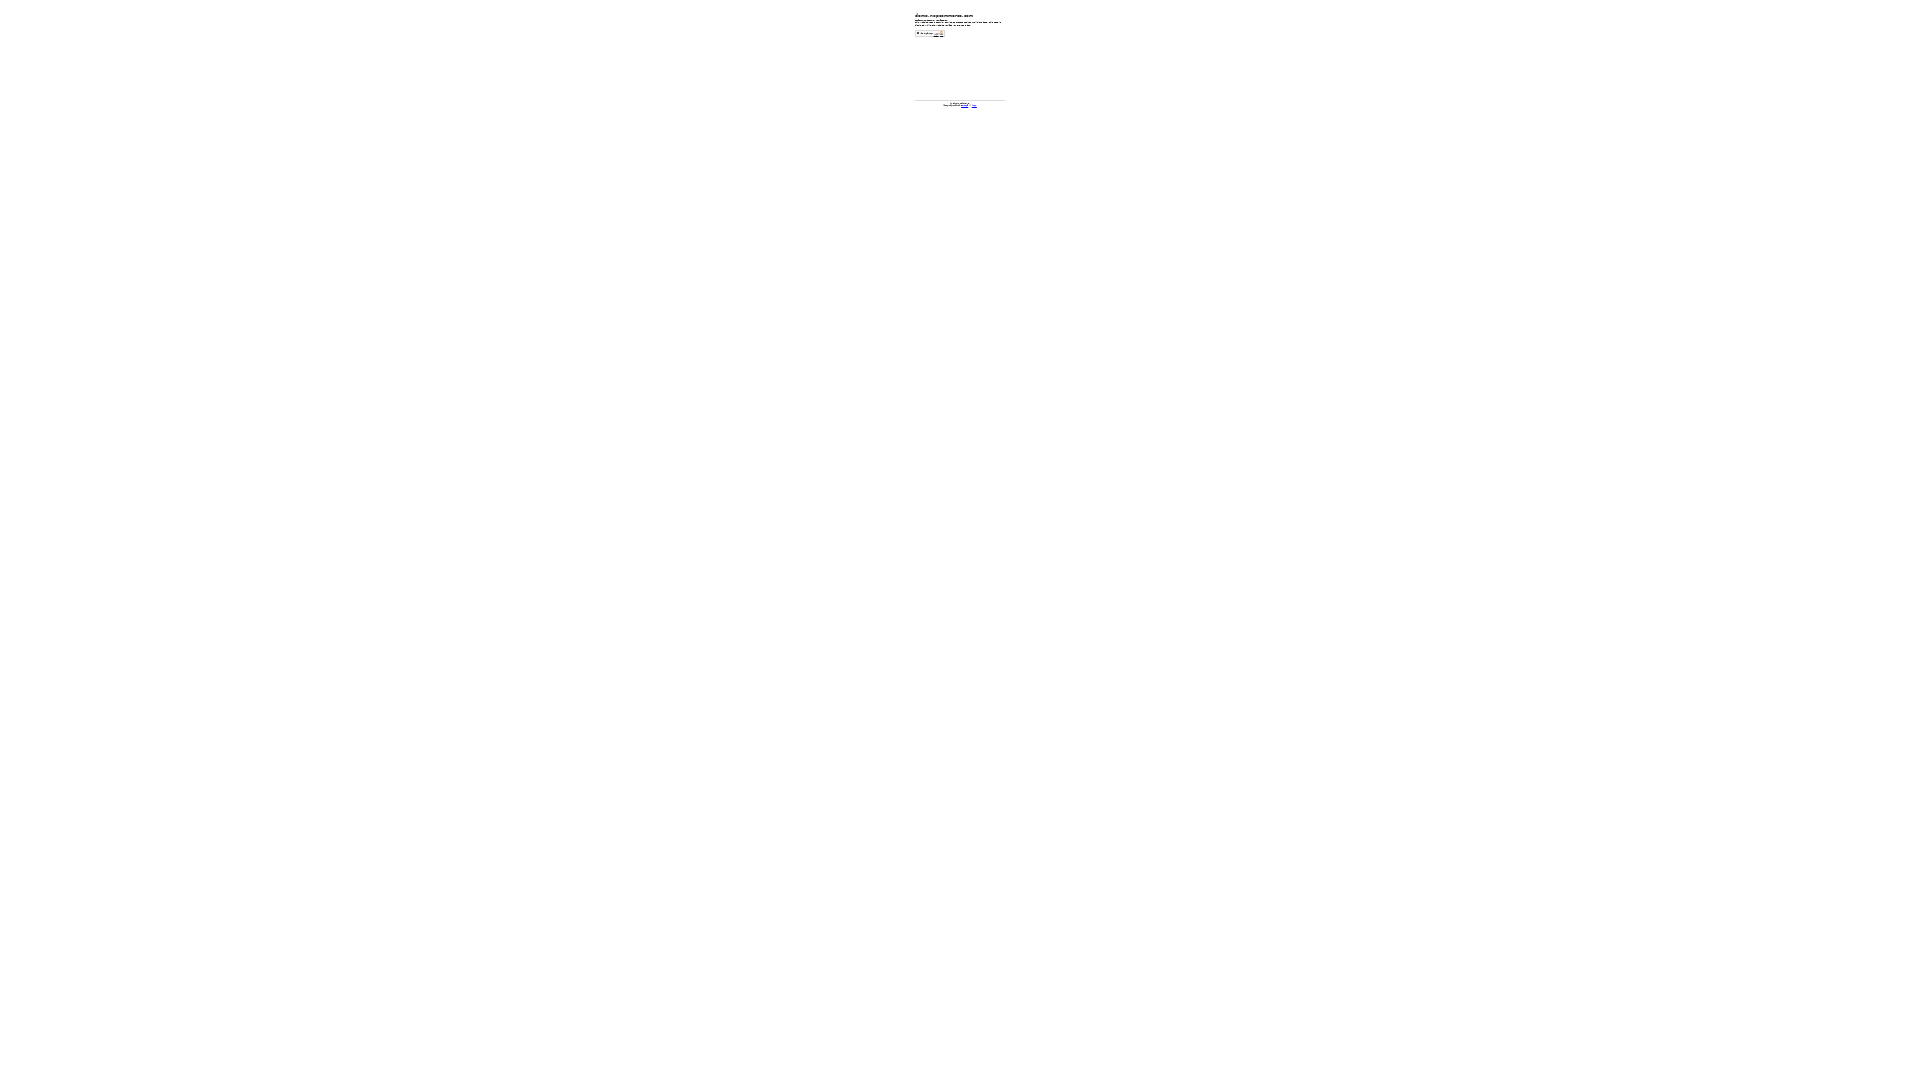

Set page zoom level to 80%
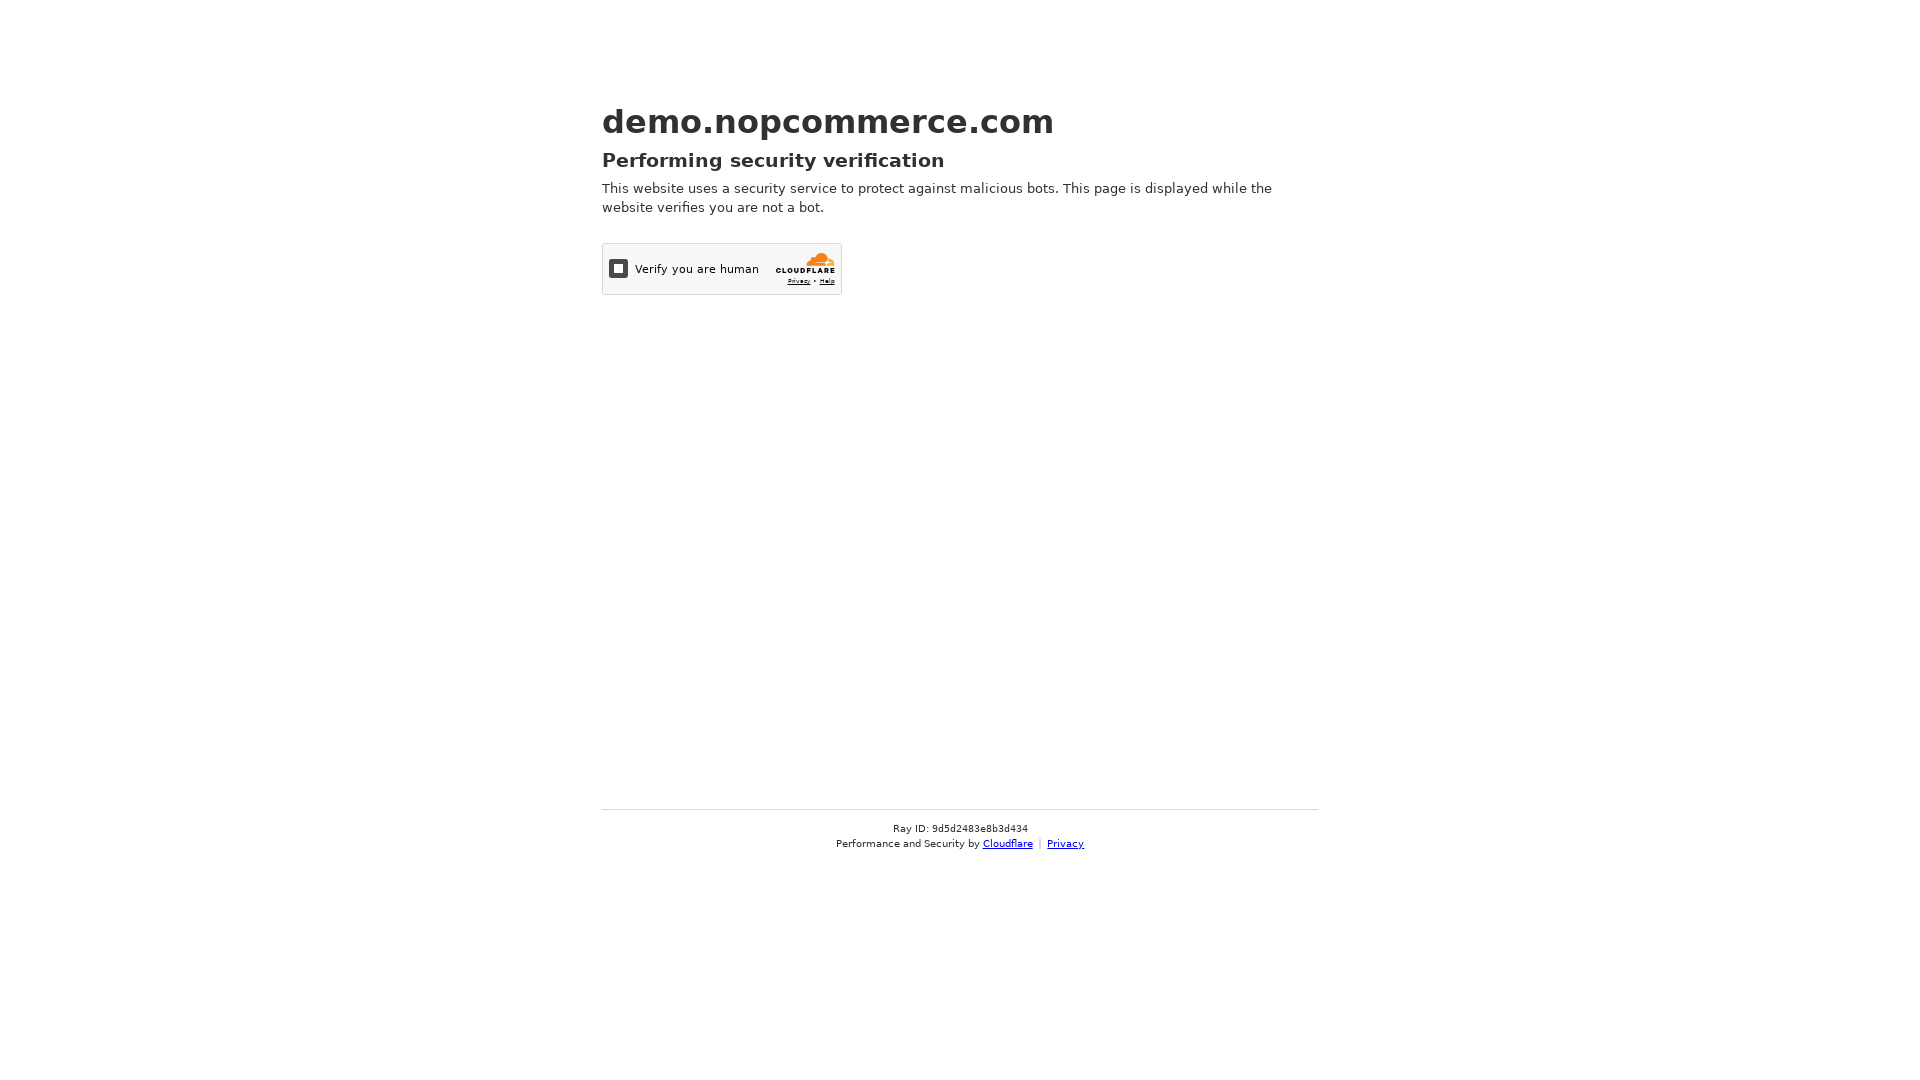

Waited 3 seconds to observe 80% zoom effect
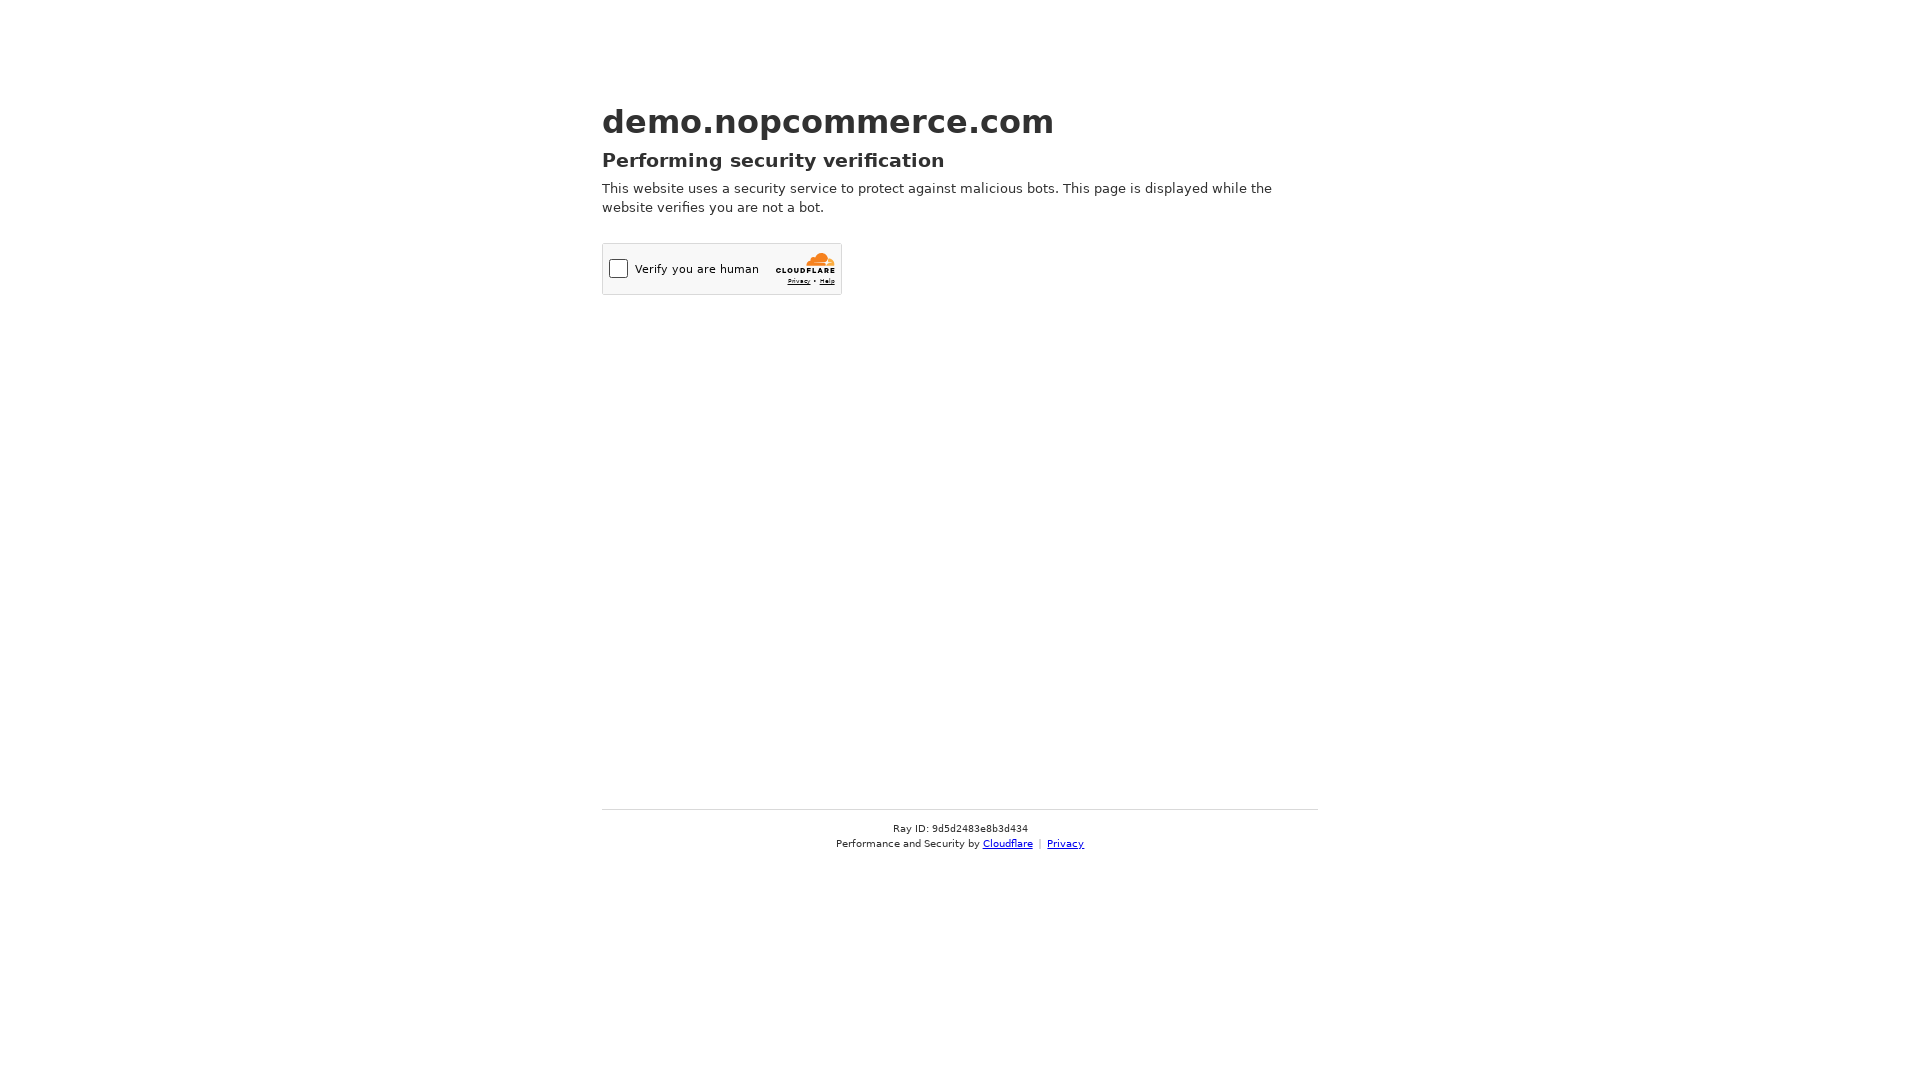

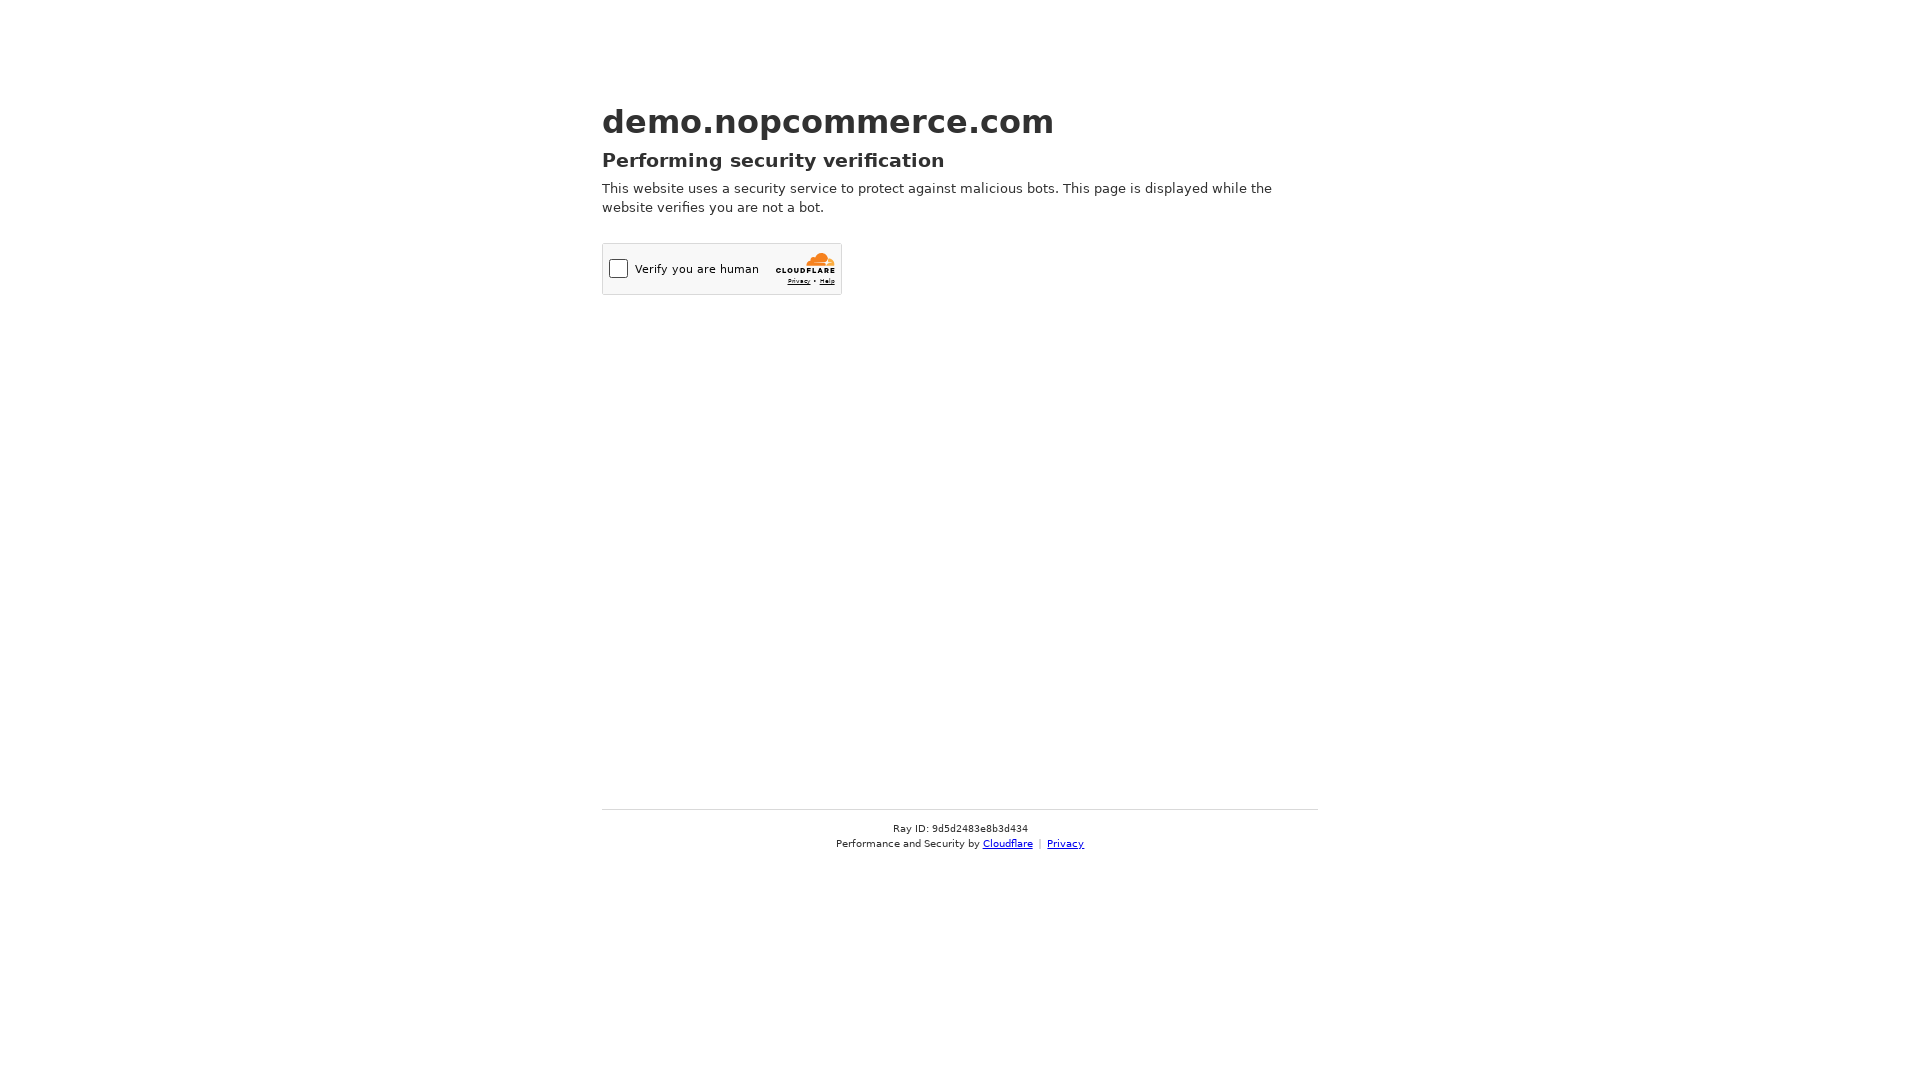